Tests a practice form by filling in name, email, password fields, selecting gender from dropdown, choosing a radio button option, and submitting the form to verify success message appears.

Starting URL: https://rahulshettyacademy.com/angularpractice

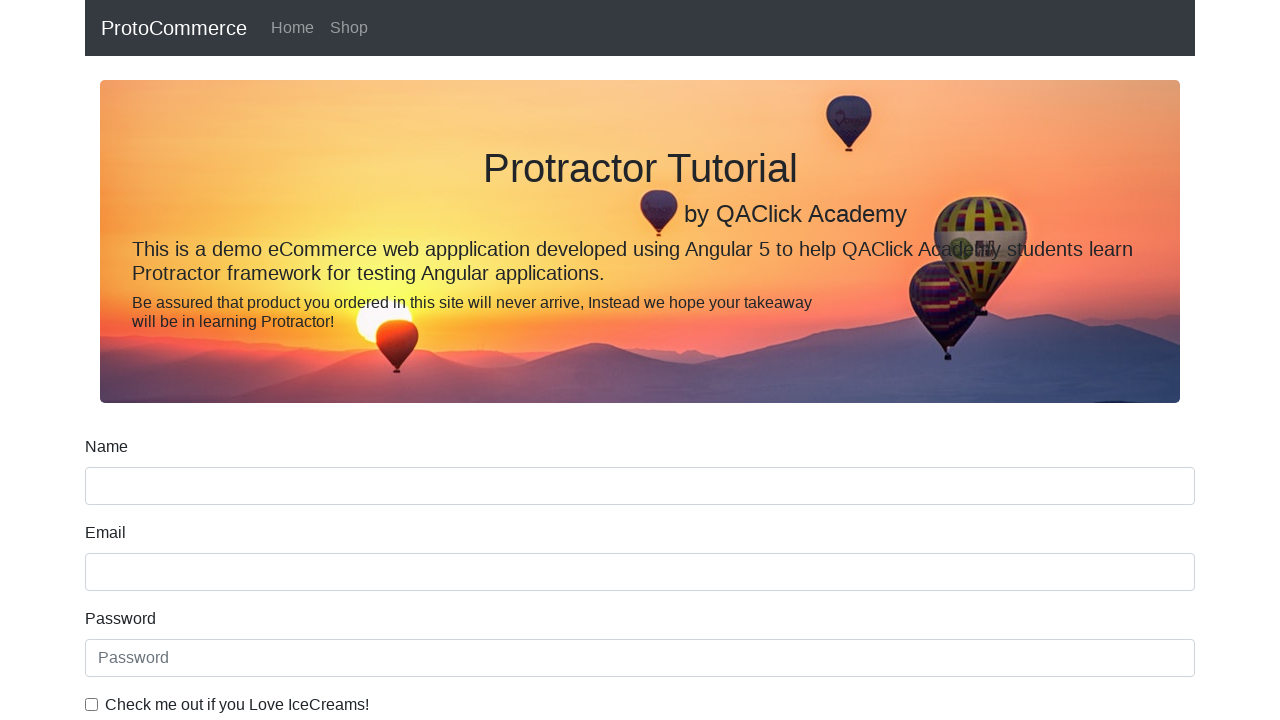

Filled name field with 'John Martinez' on input[name='name']
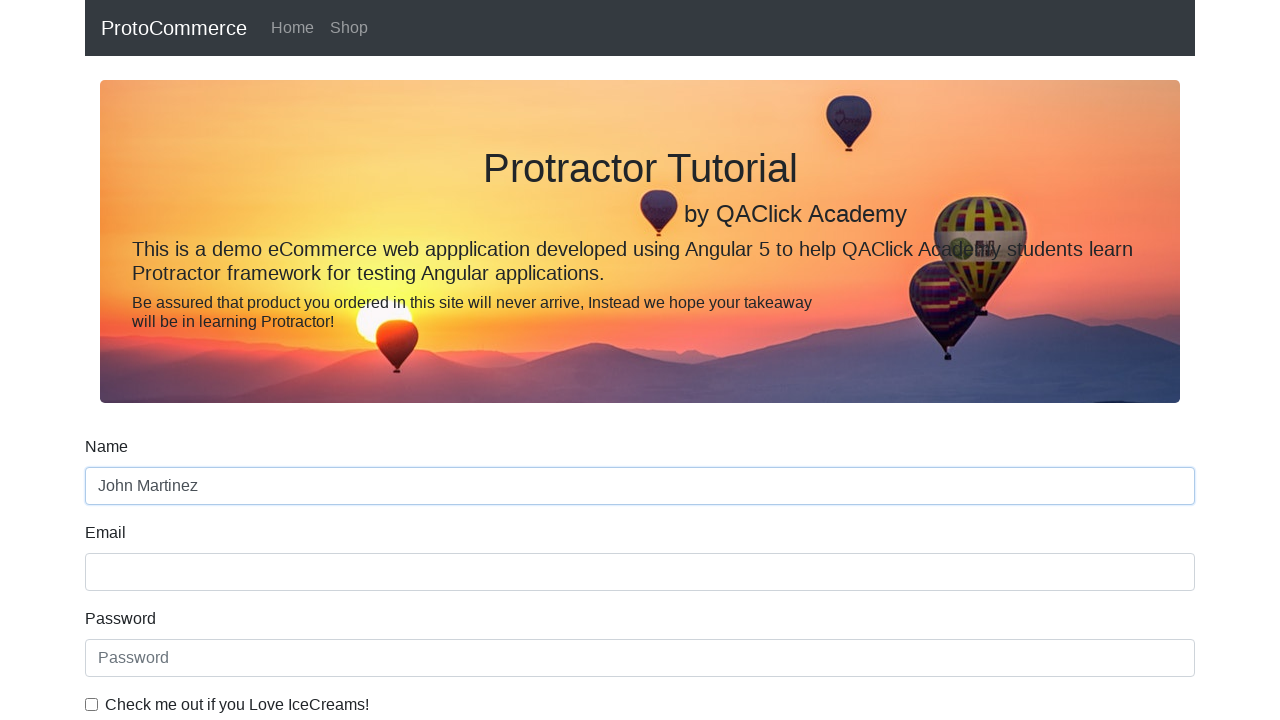

Filled email field with 'john.martinez@testmail.com' on input[name='email']
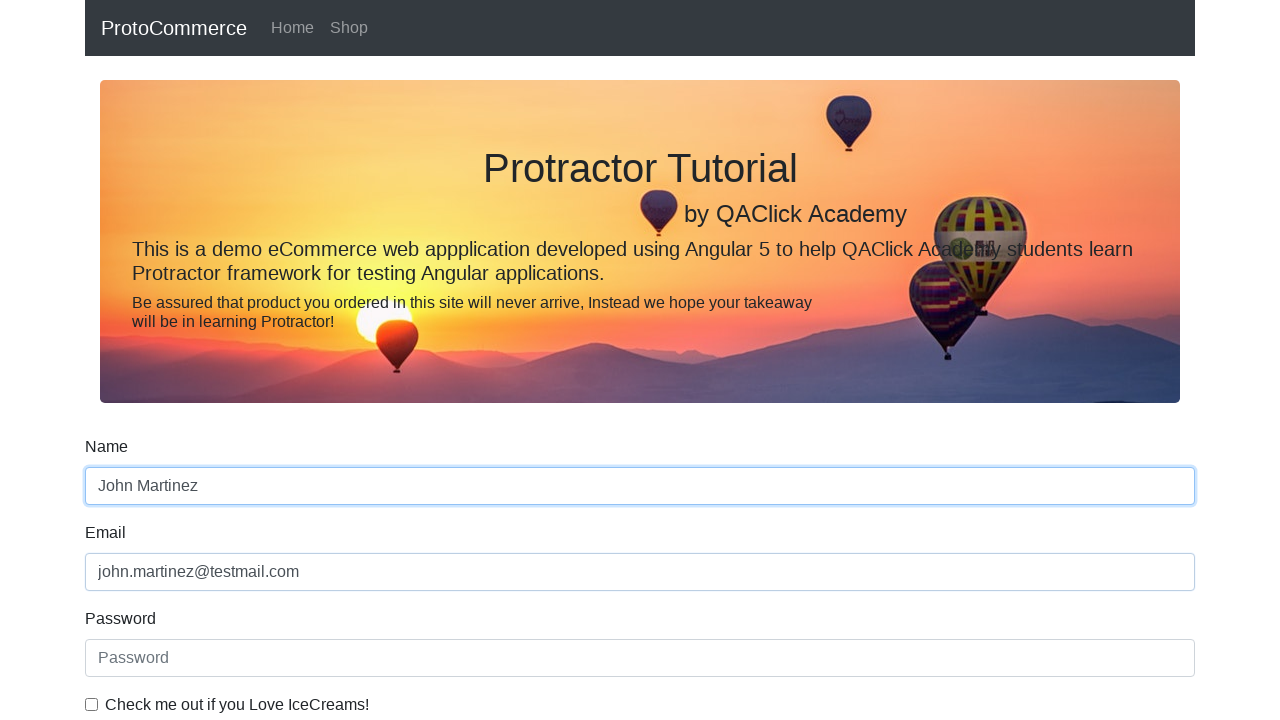

Filled password field with 'SecurePass123' on #exampleInputPassword1
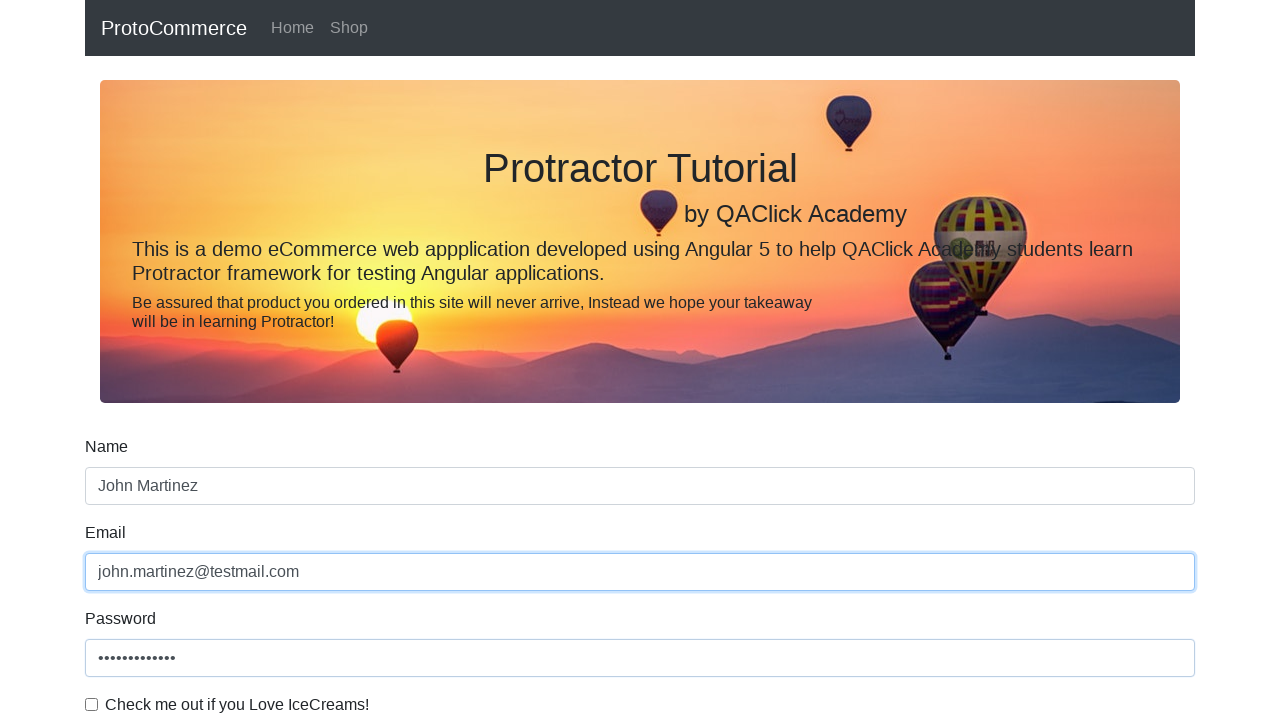

Checked the checkbox at (92, 704) on #exampleCheck1
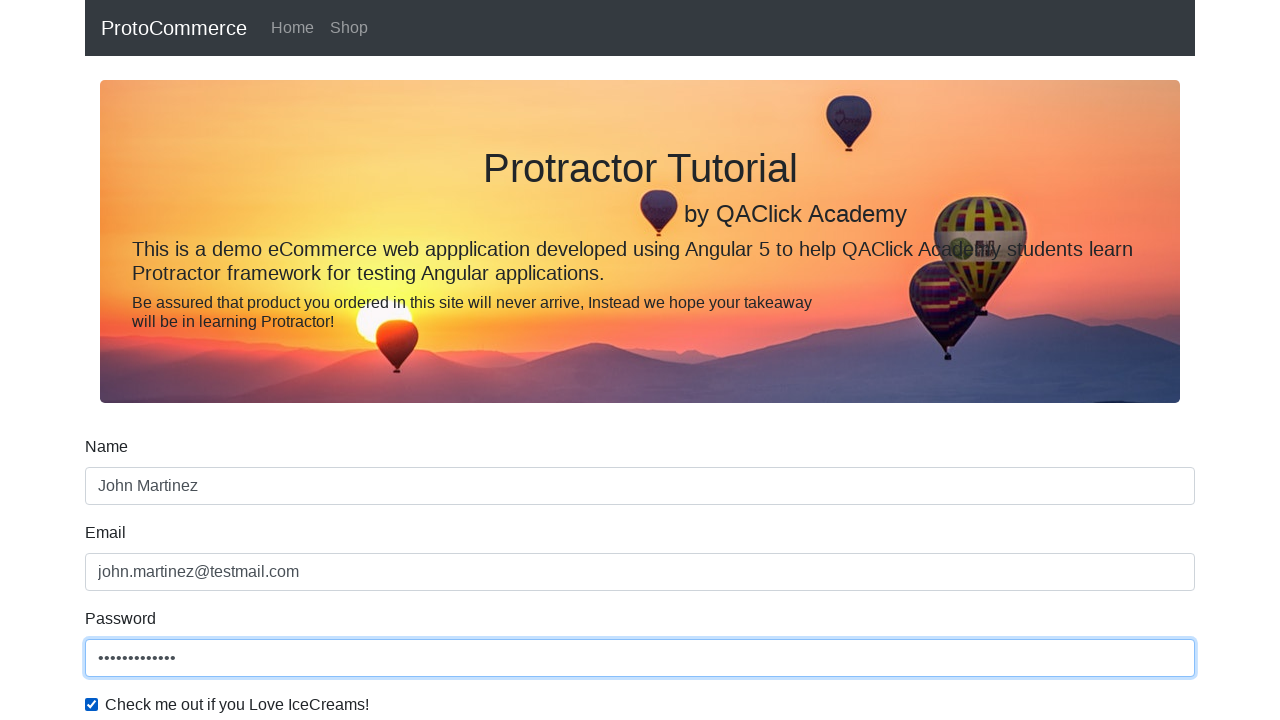

Selected gender dropdown option by index 1 on #exampleFormControlSelect1
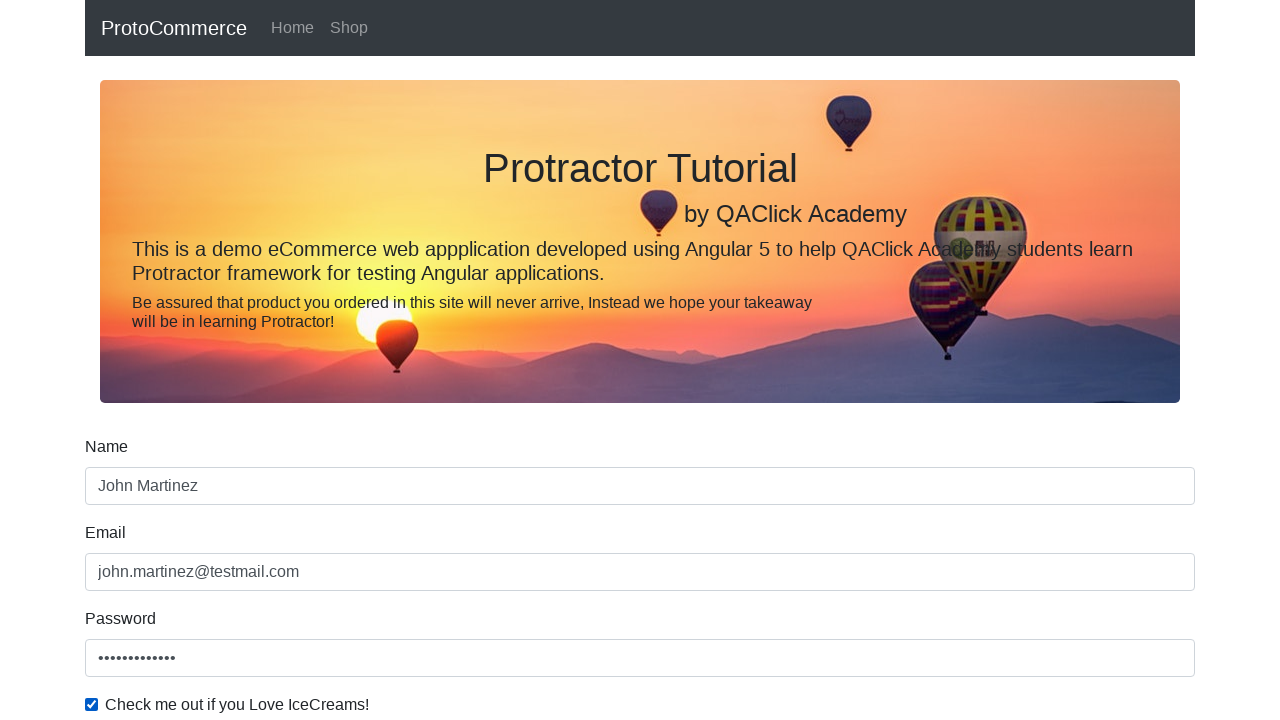

Waited 1000ms for UI to settle
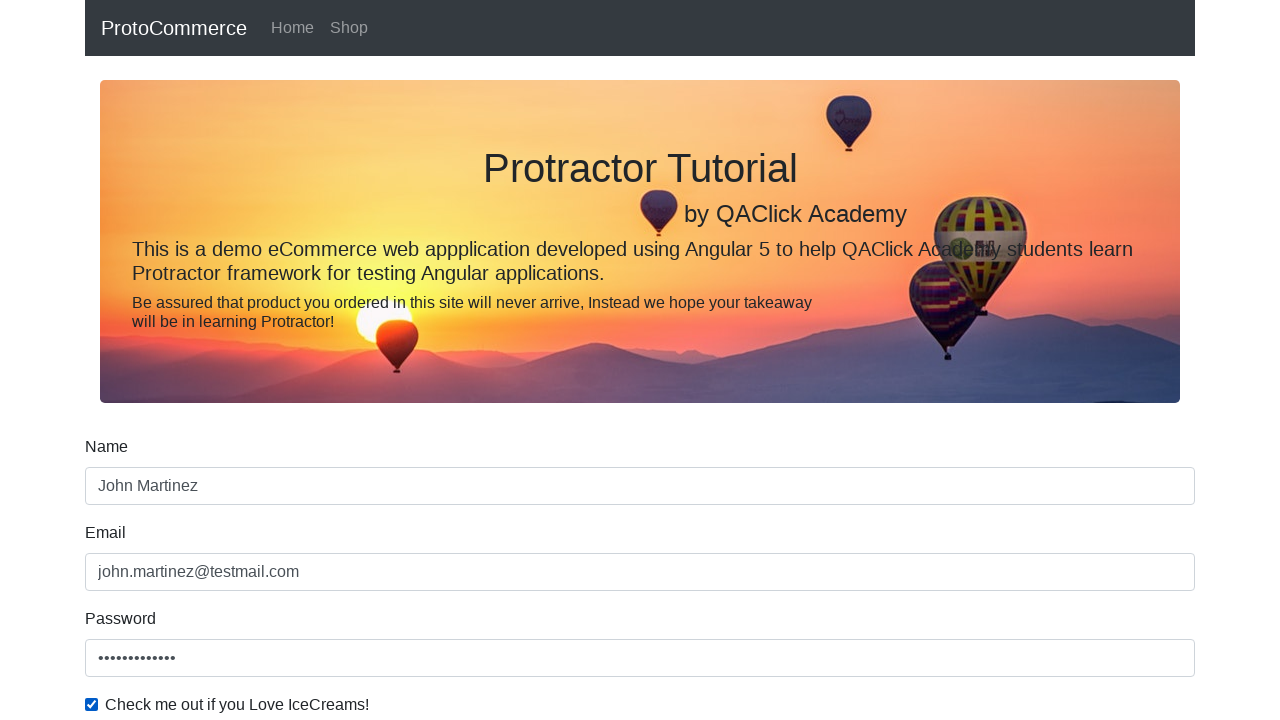

Selected 'Male' from gender dropdown by visible text on #exampleFormControlSelect1
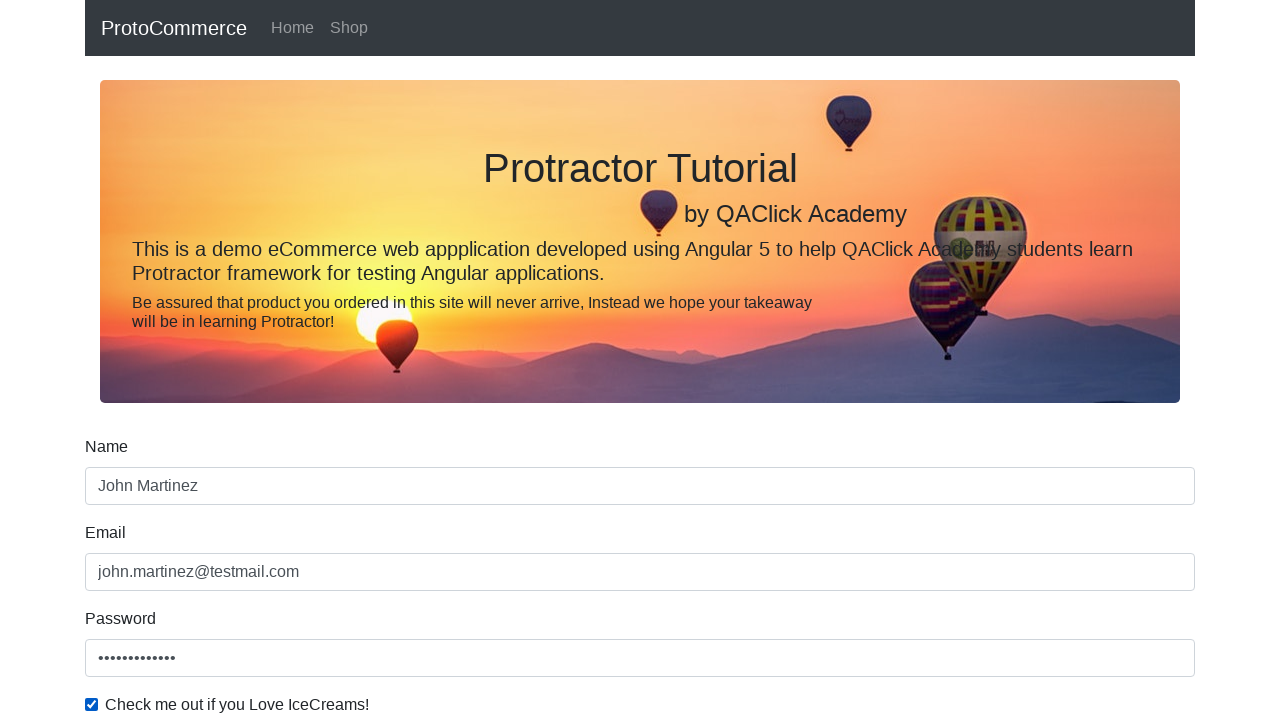

Clicked radio button option at (238, 360) on #inlineRadio1
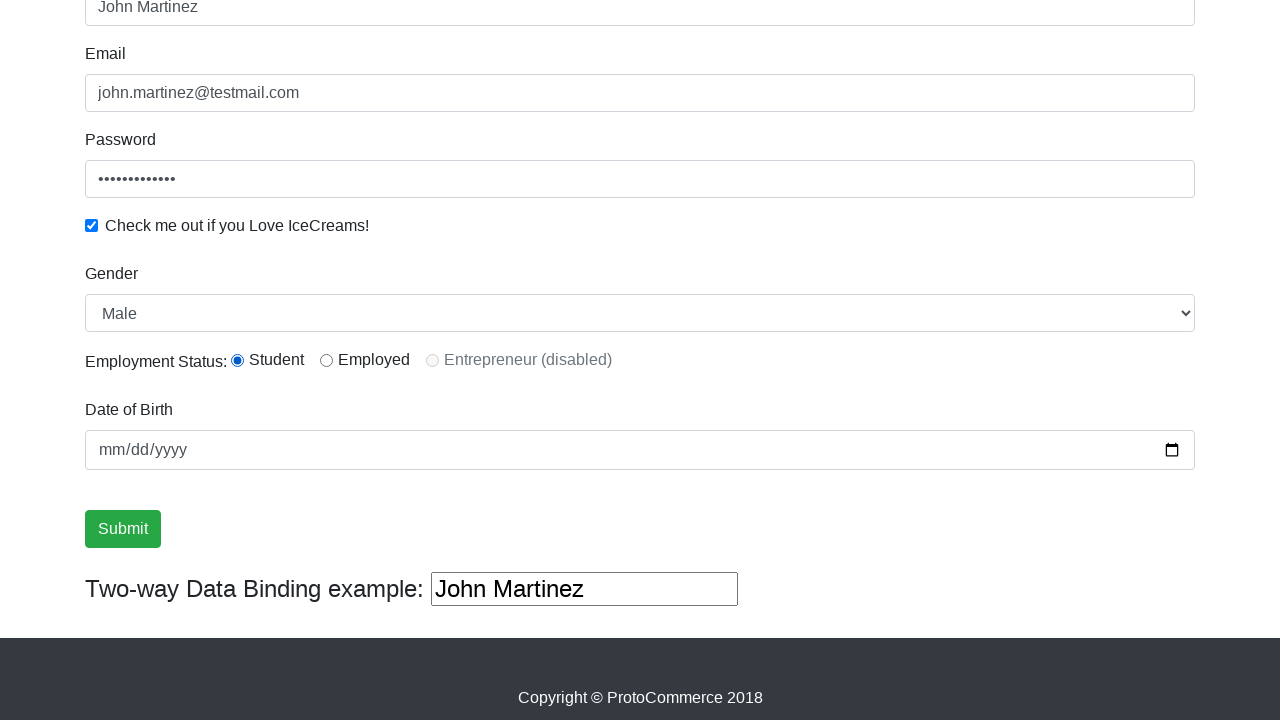

Clicked form submit button at (123, 529) on input[type='submit']
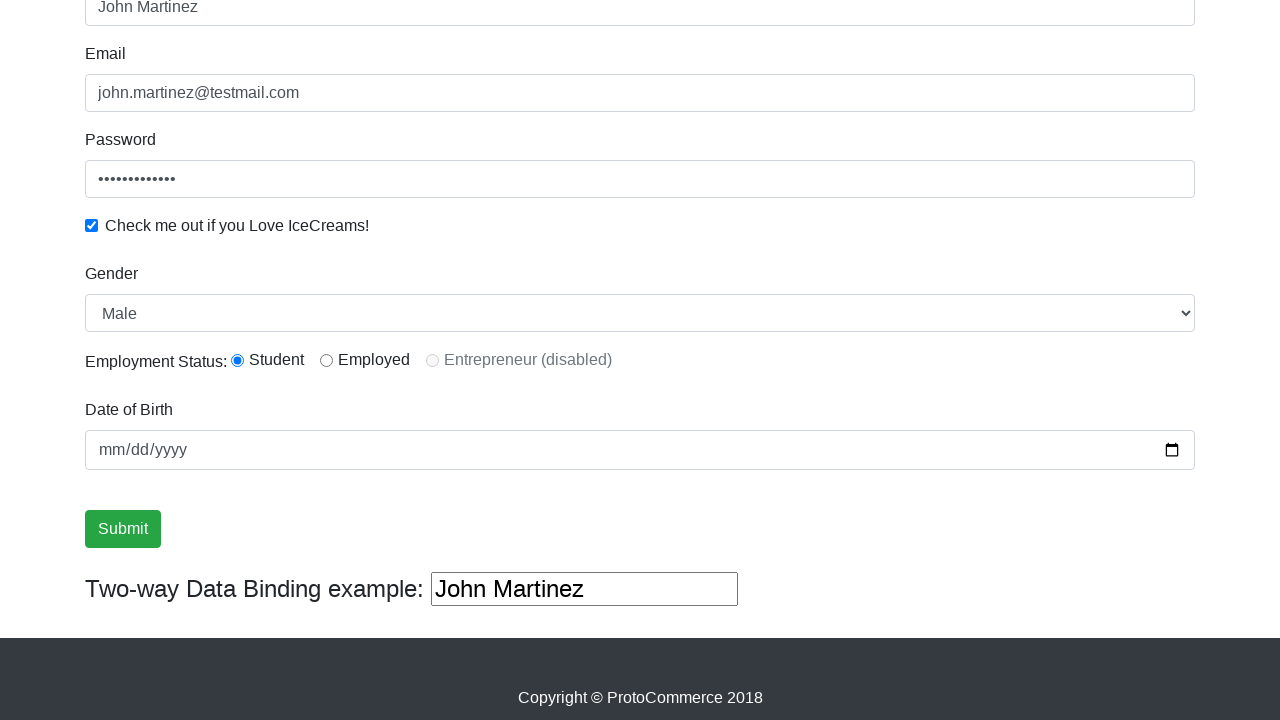

Success message element appeared
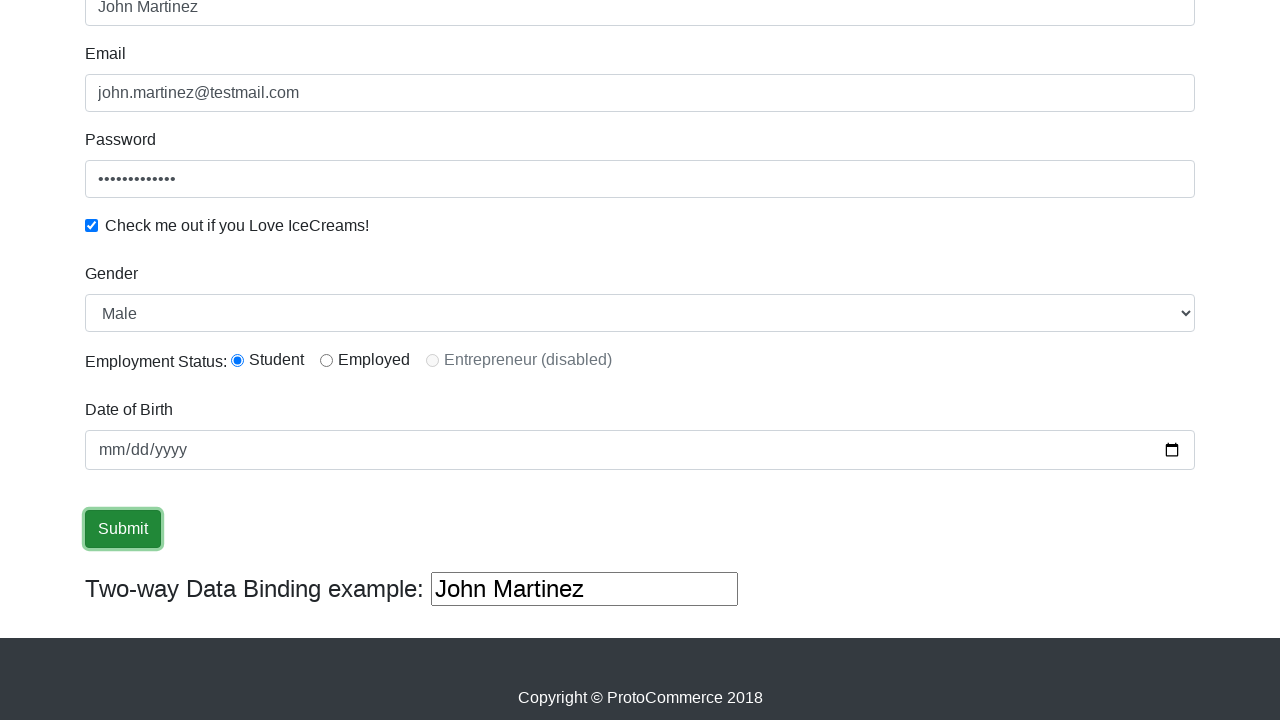

Retrieved success message text: '
                    ×
                    Success! The Form has been submitted successfully!.
                  '
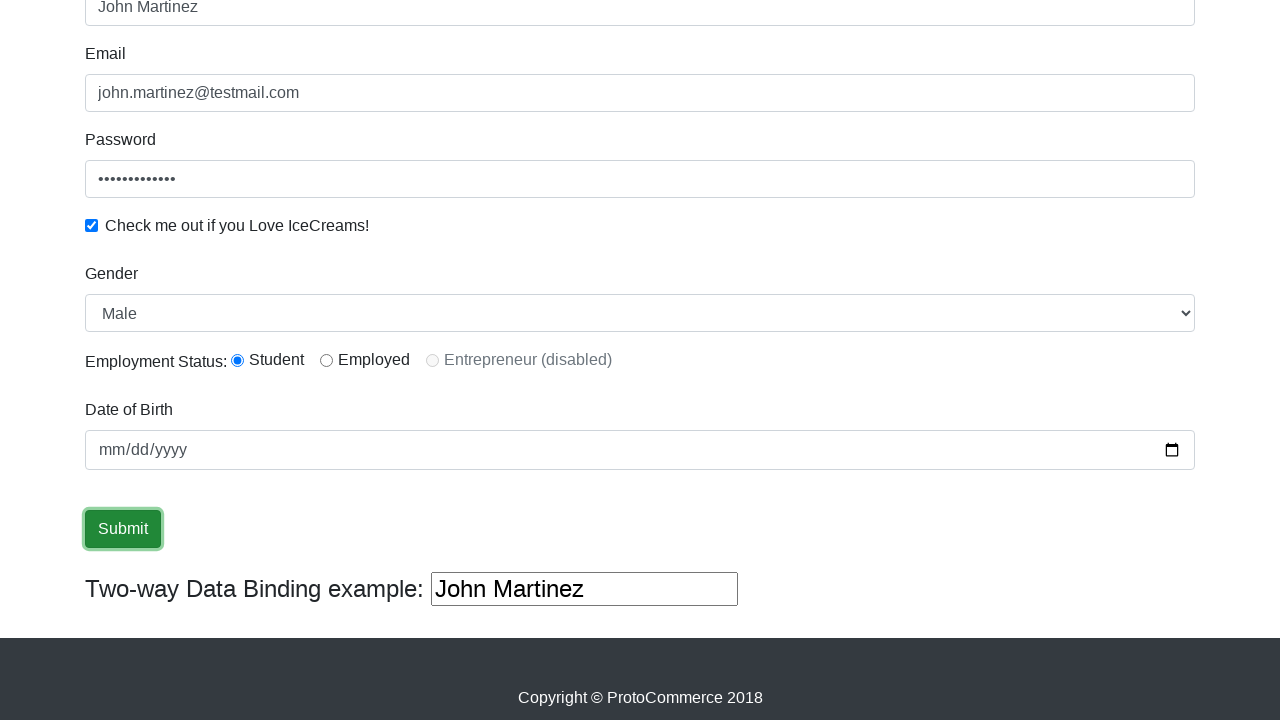

Verified success message contains 'success' text
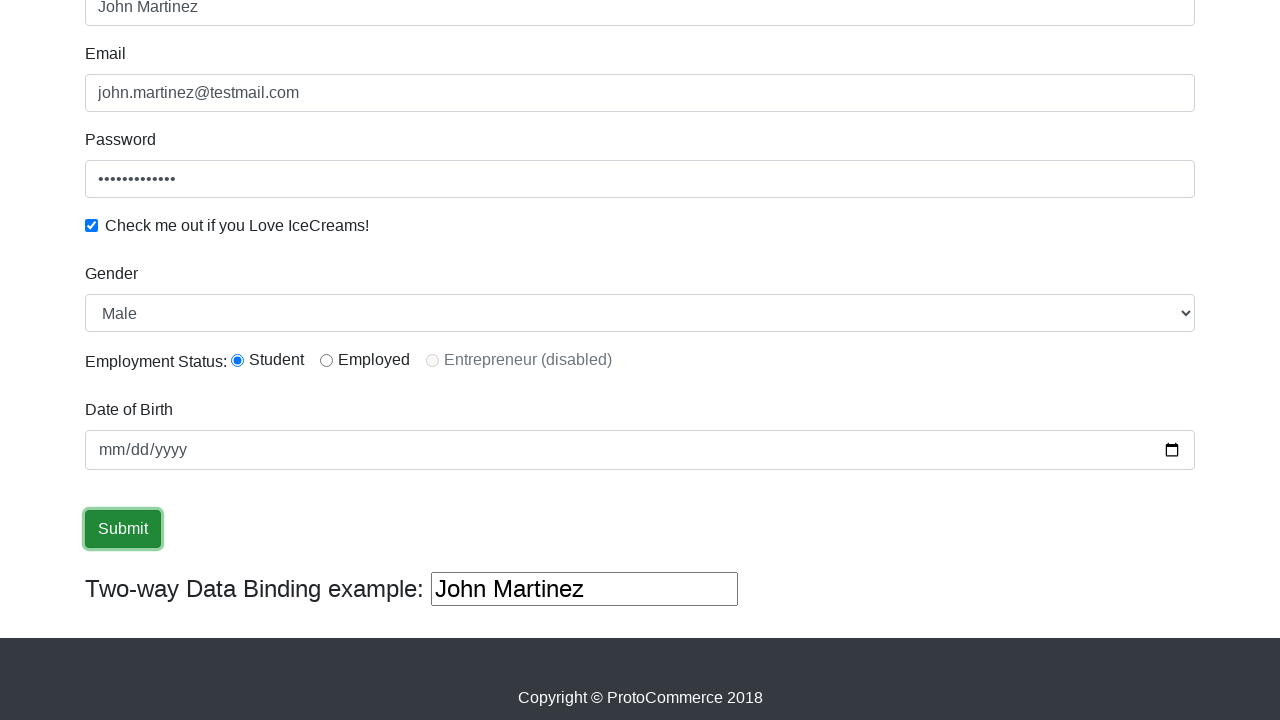

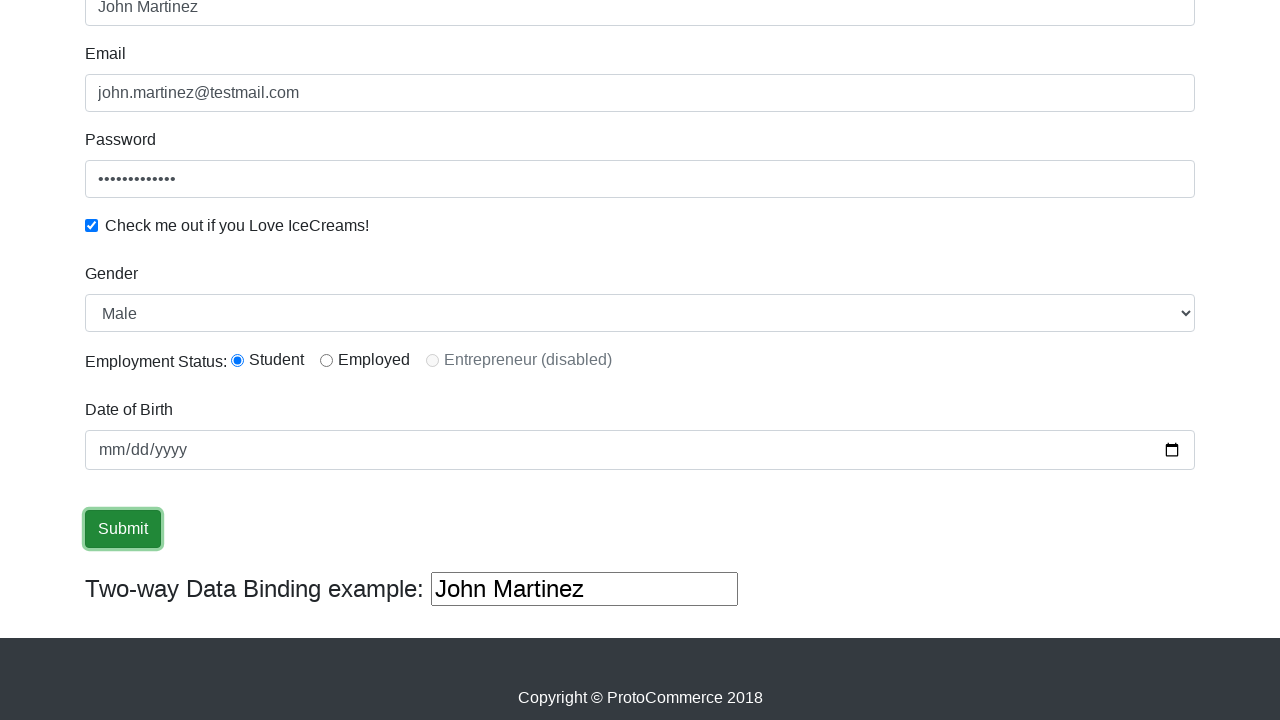